Tests drag and drop functionality on the jQuery UI droppable demo page by dragging an element and dropping it onto a target area within an iframe

Starting URL: https://jqueryui.com/droppable/

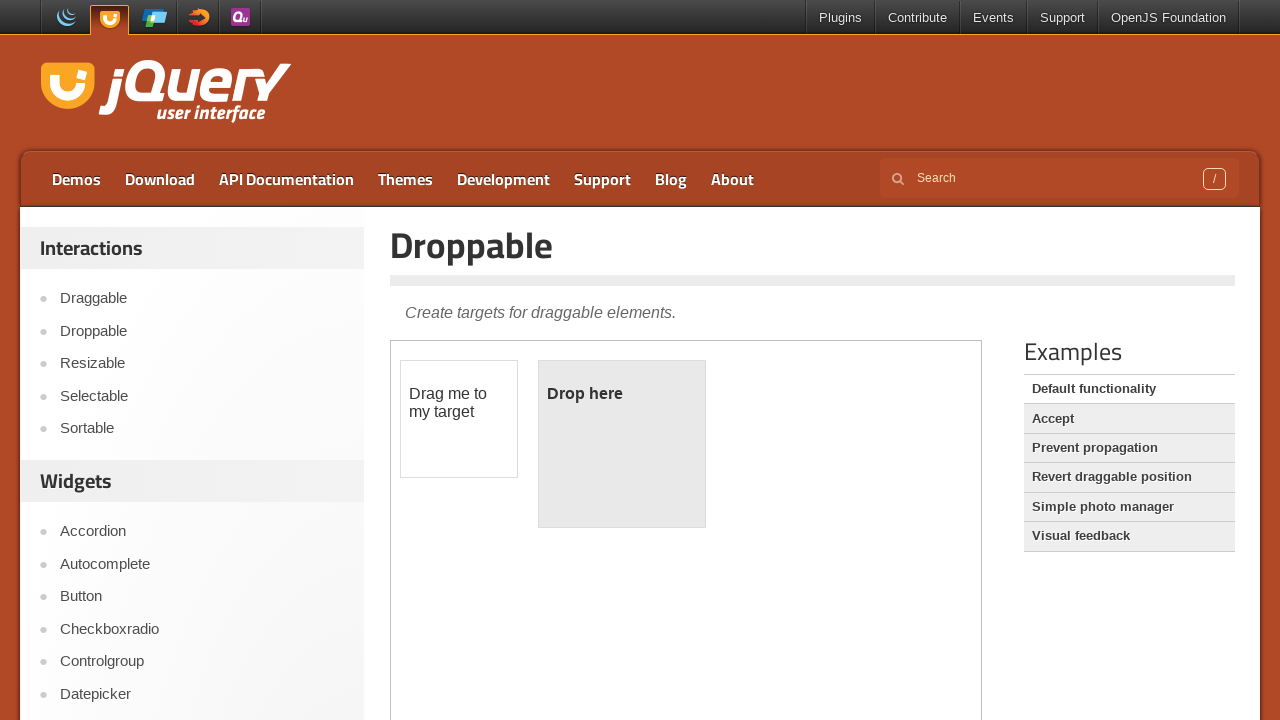

Navigated to jQuery UI droppable demo page
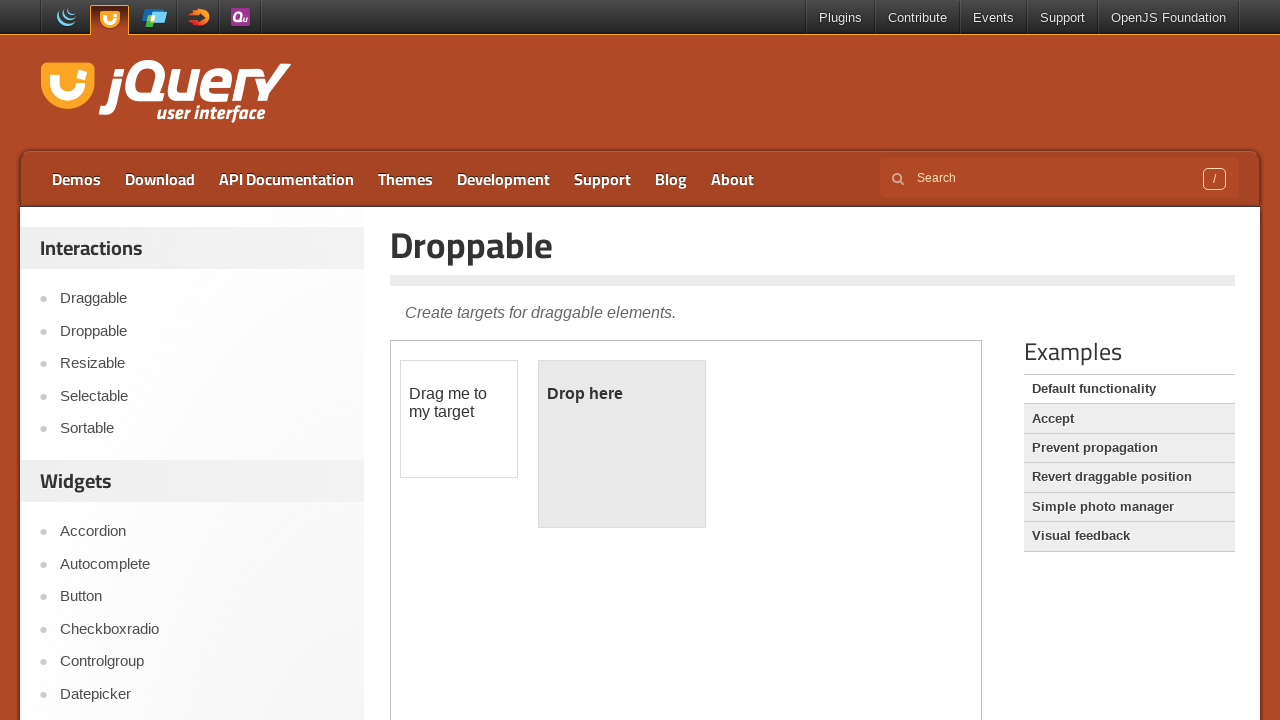

Located iframe containing drag and drop demo
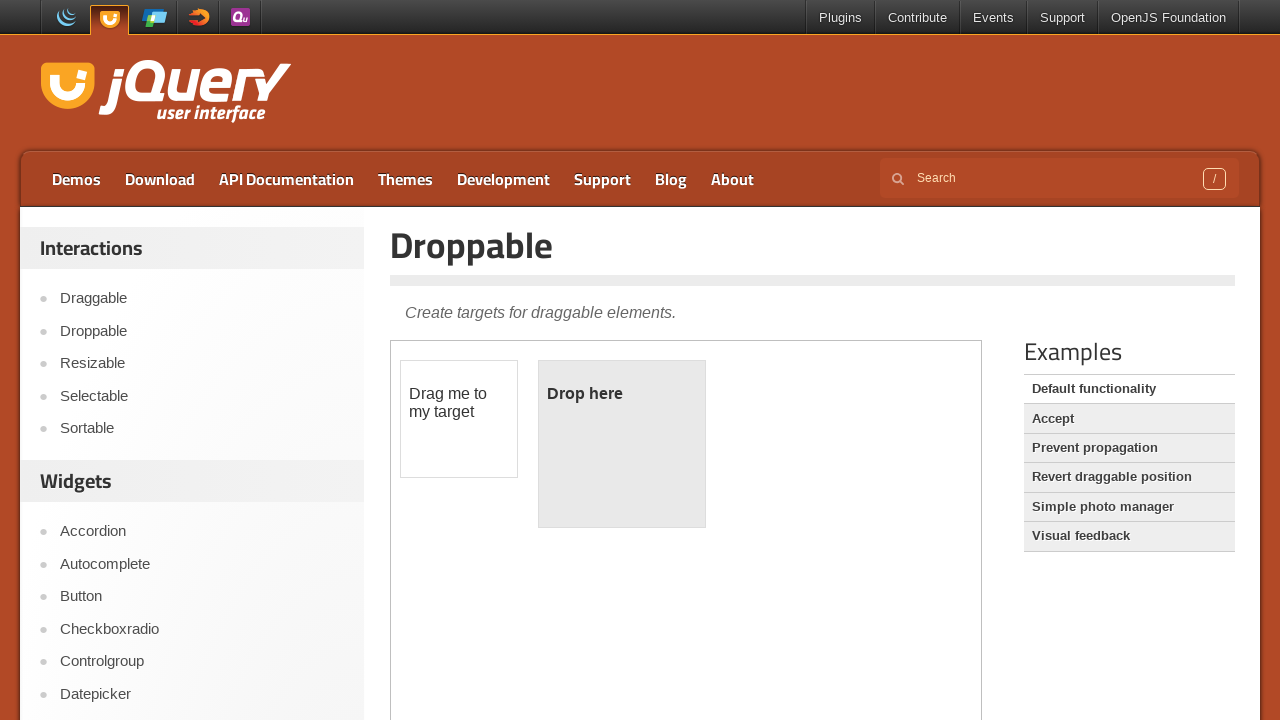

Located draggable element within iframe
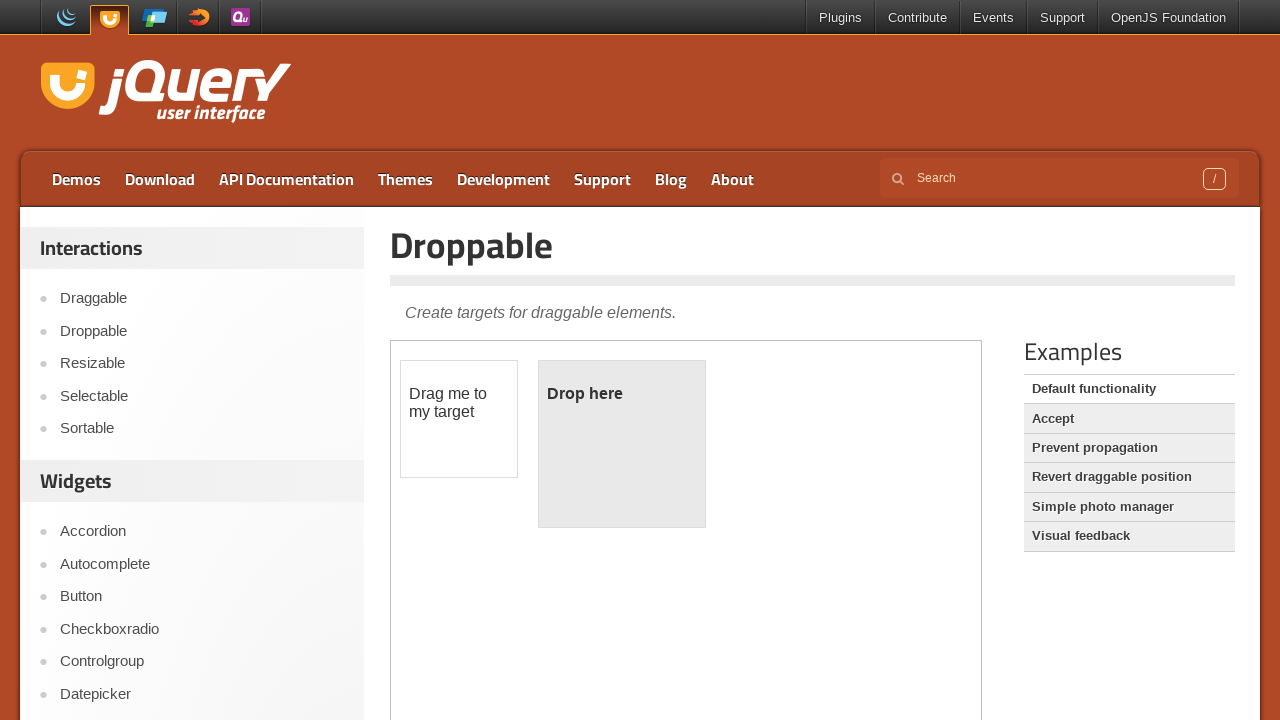

Located droppable target element within iframe
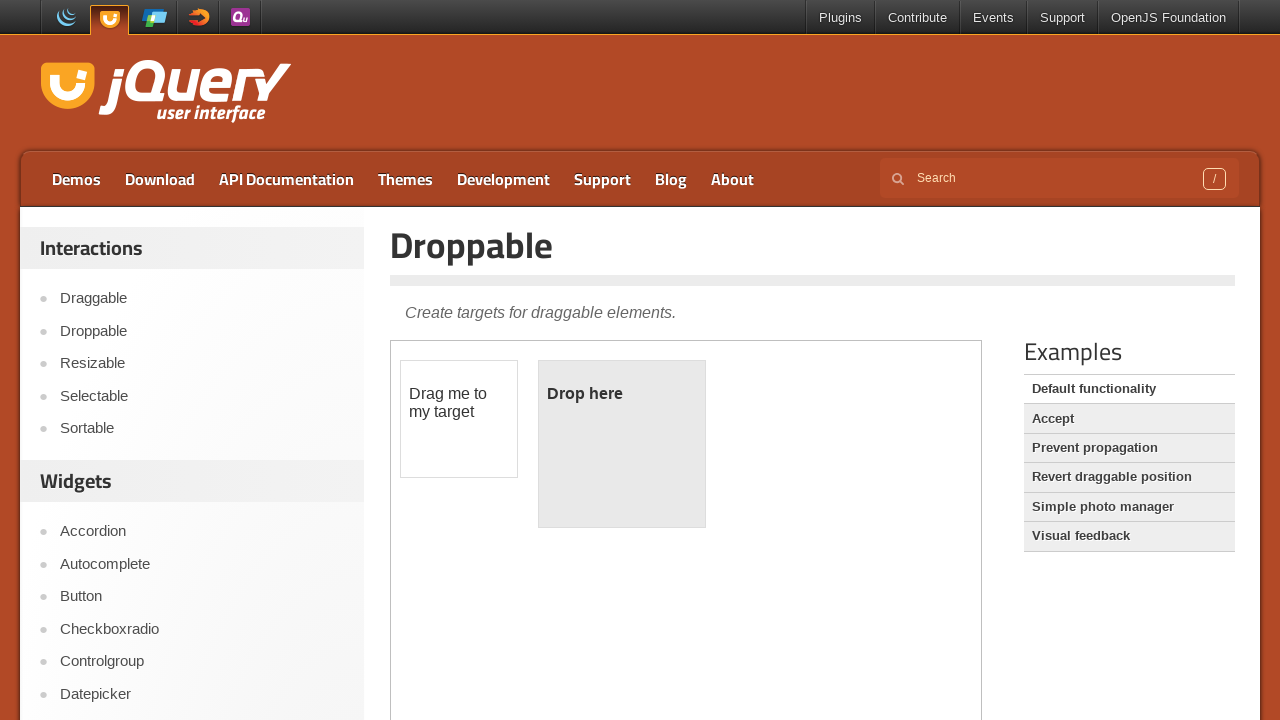

Dragged draggable element onto droppable target at (622, 444)
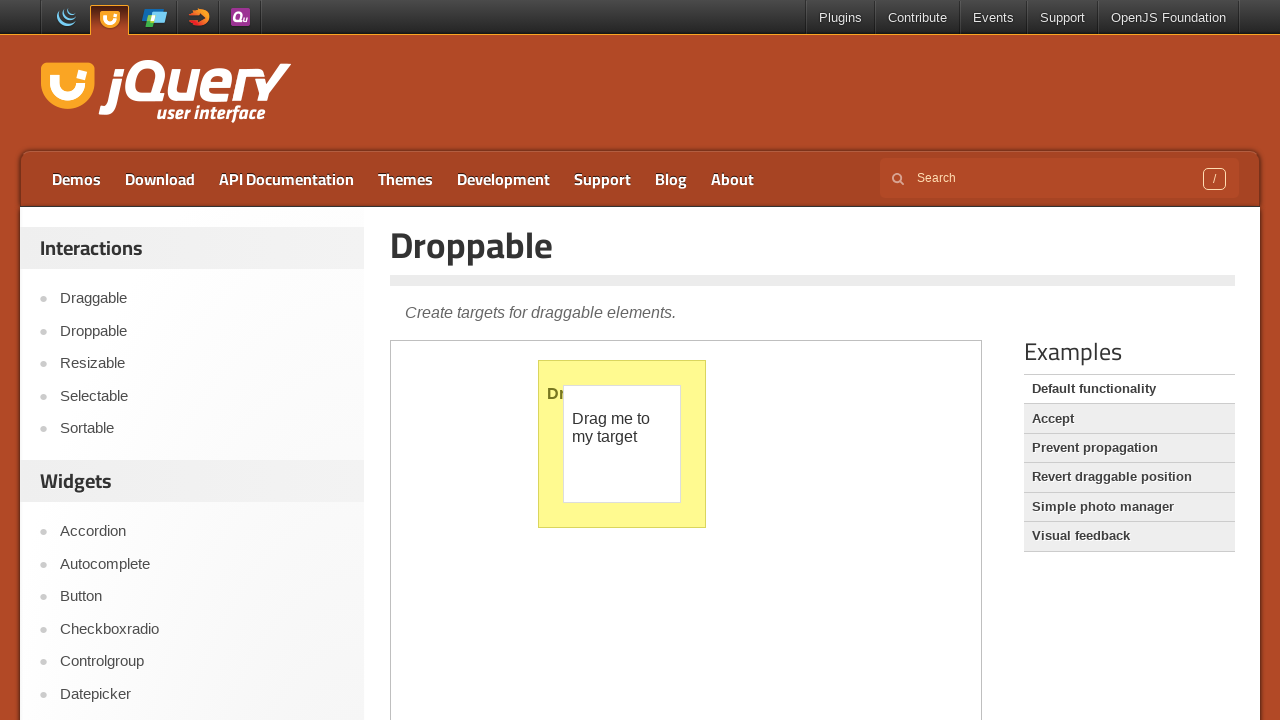

Verified droppable element is present after drop operation
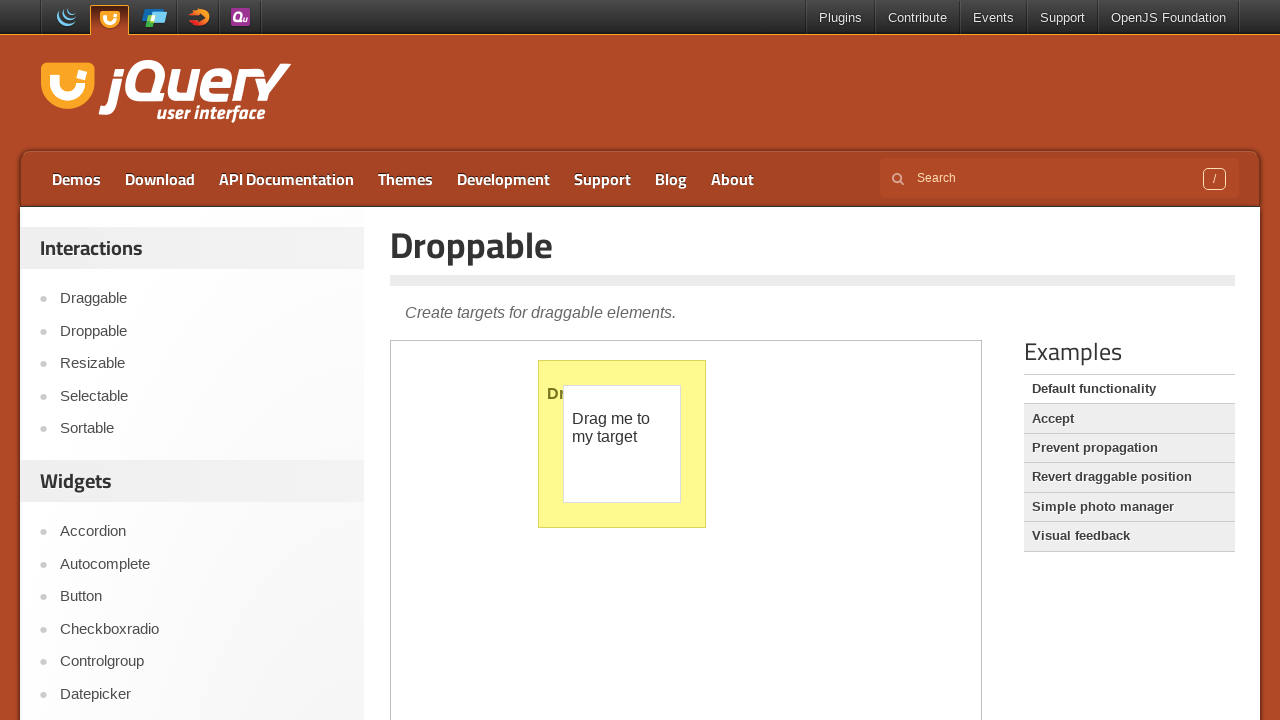

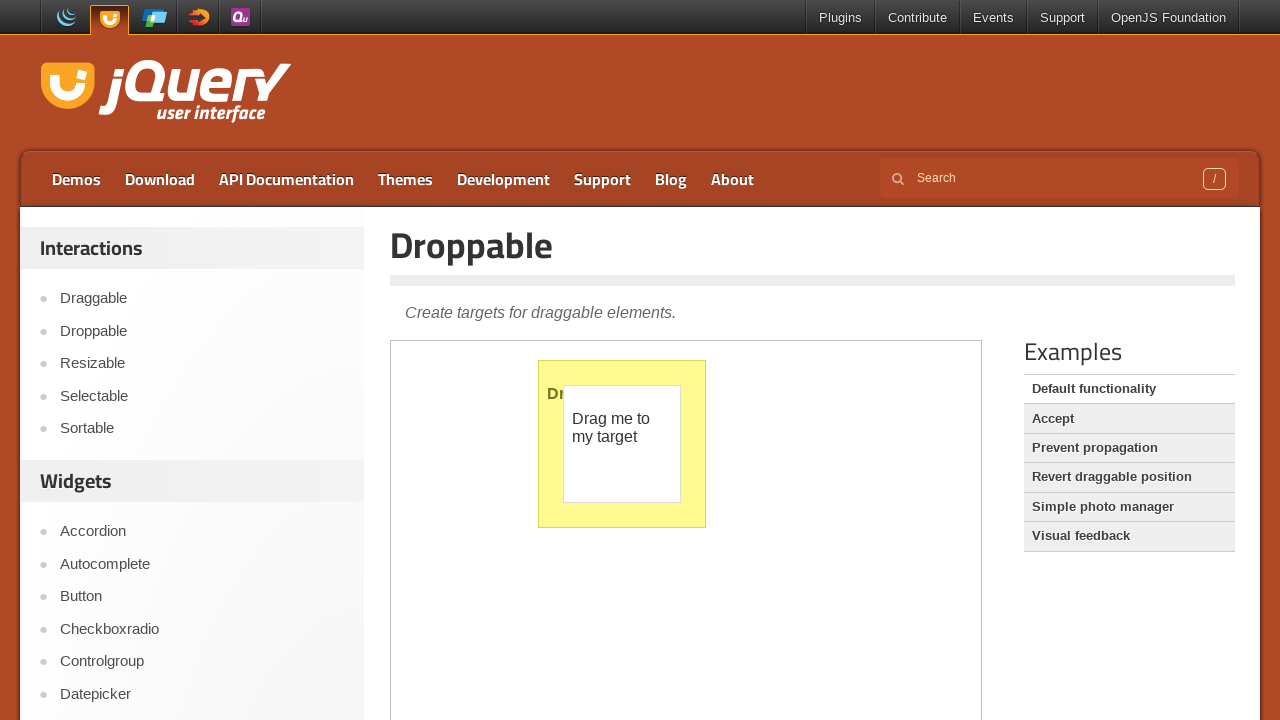